Tests right-click context menu functionality by performing a context click on an element, selecting the "Edit" option from the menu, and accepting the resulting alert dialog.

Starting URL: https://swisnl.github.io/jQuery-contextMenu/demo.html

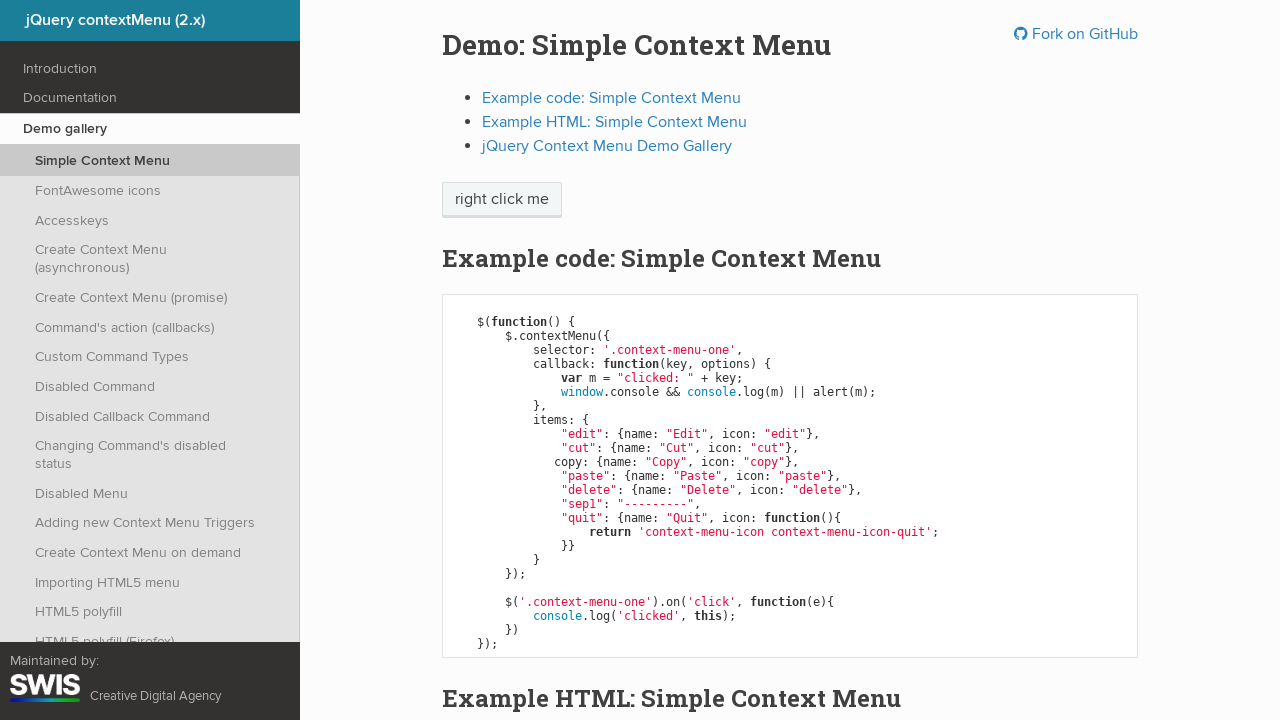

Set up dialog handler to accept alerts
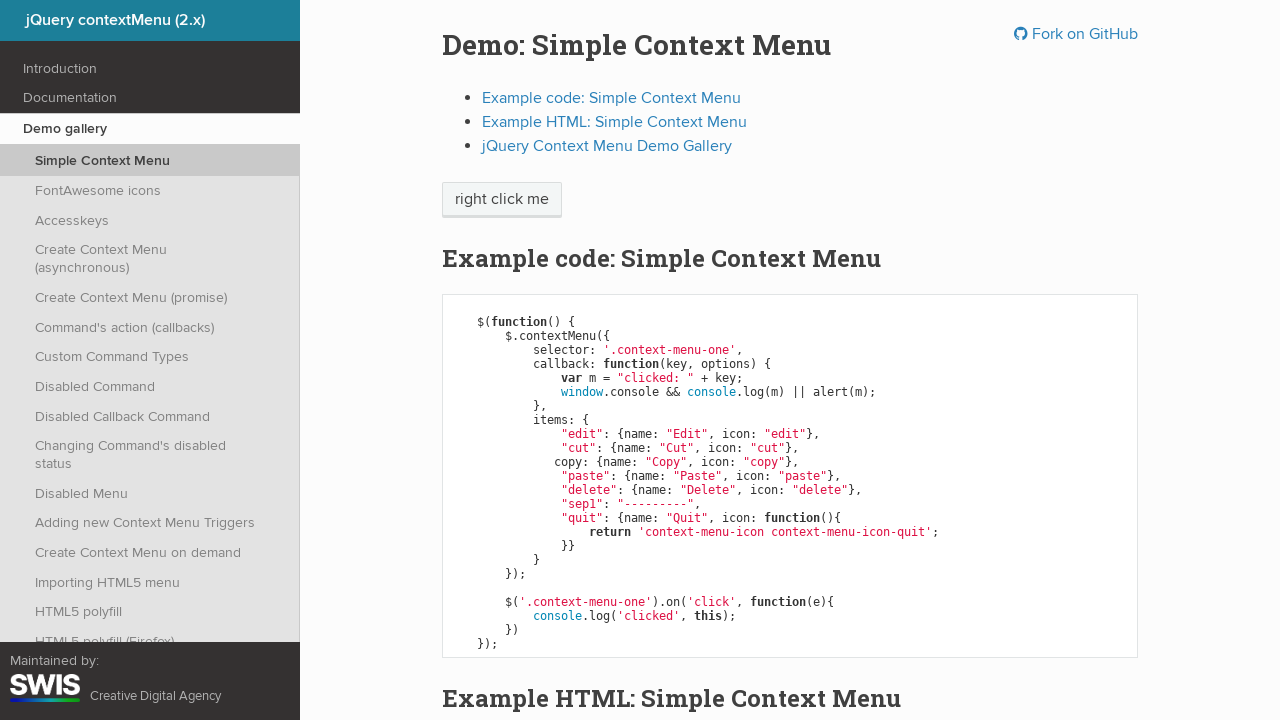

Right-clicked on 'right click me' element to open context menu at (502, 200) on //span[text()='right click me']
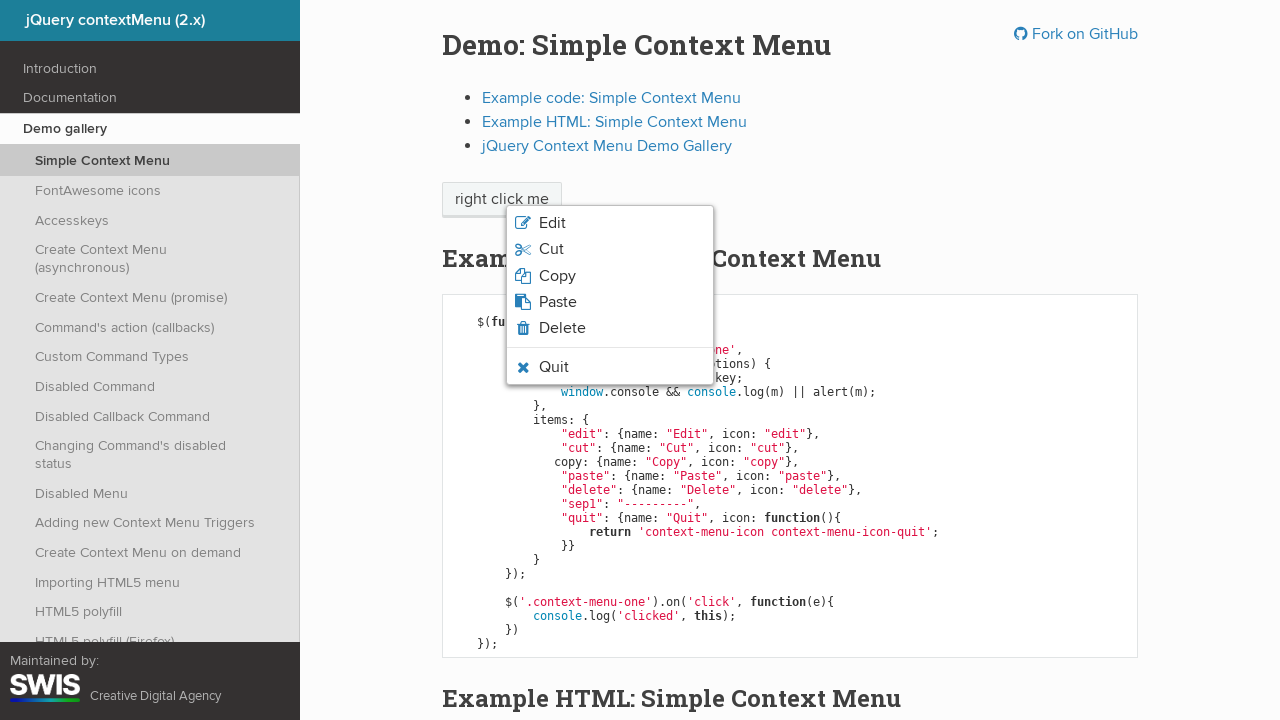

Clicked 'Edit' option from context menu at (552, 223) on xpath=//span[text()='Edit']
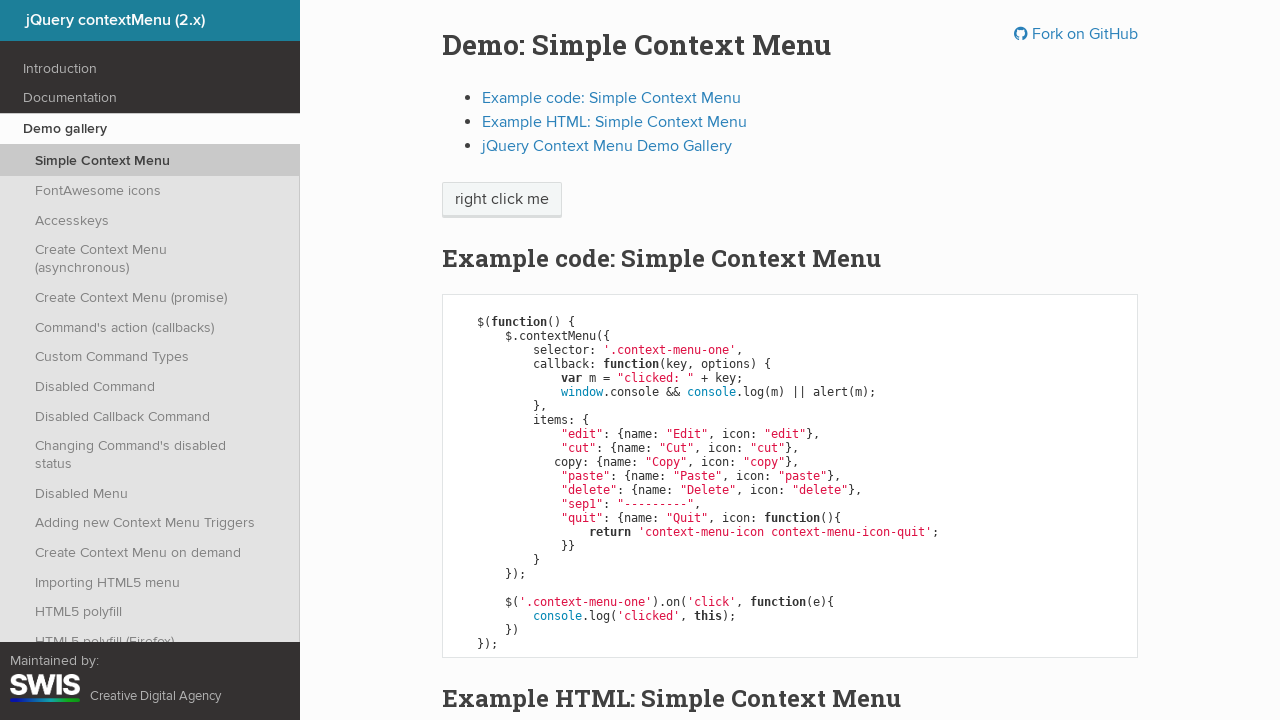

Waited for alert dialog to be handled
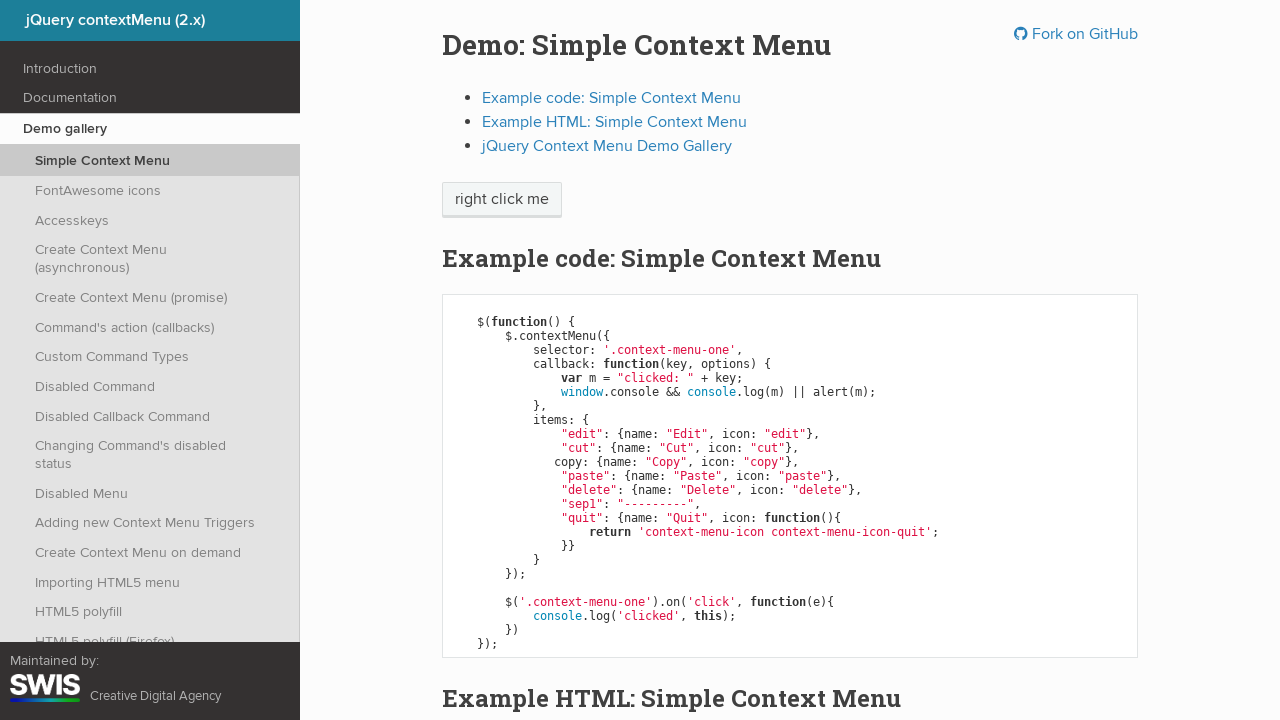

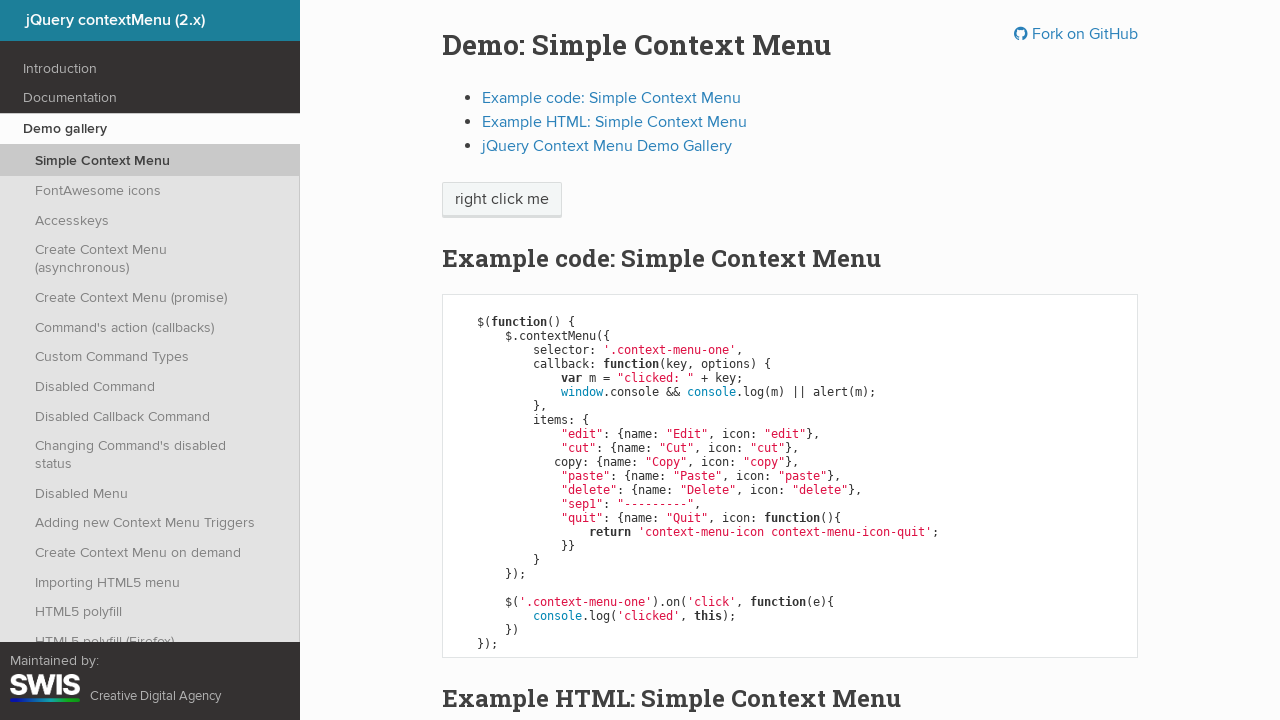